Tests an explicit wait exercise by waiting for a price element to show "$100", clicking a book button, reading a value, calculating a mathematical result using logarithm and sine functions, entering the answer, and submitting the form.

Starting URL: http://suninjuly.github.io/explicit_wait2.html

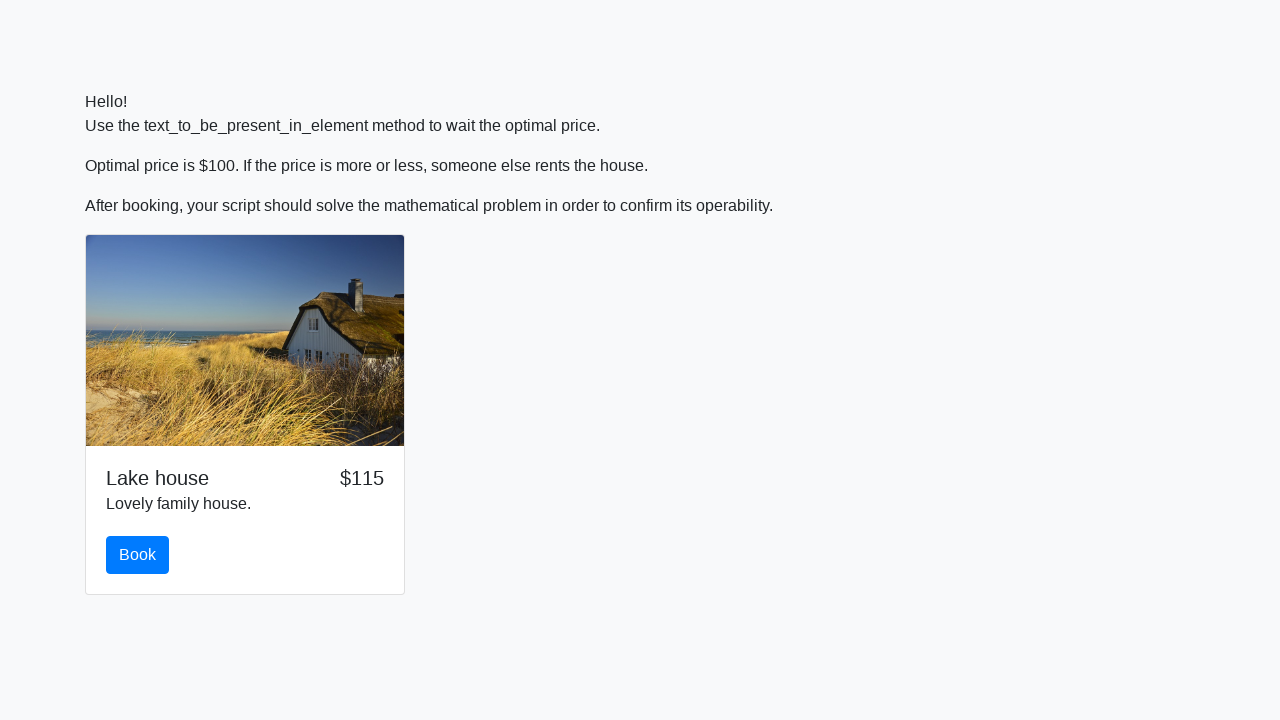

Waited for price element to display $100
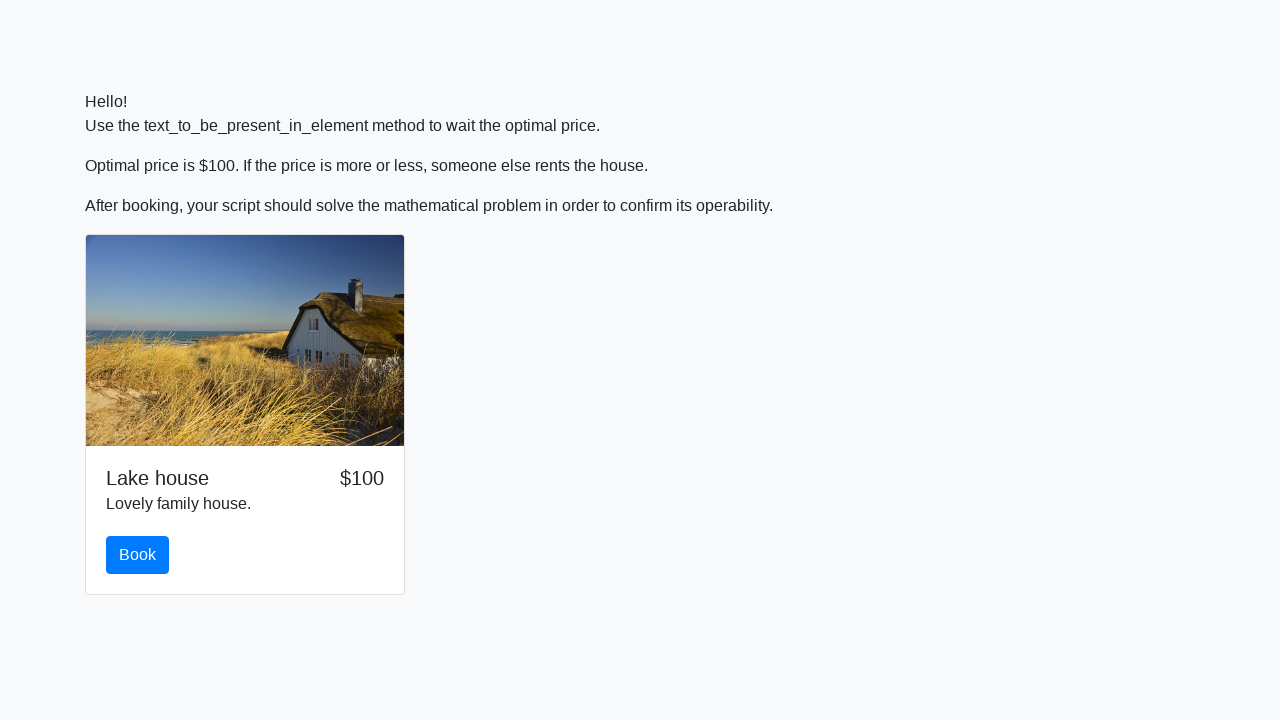

Clicked book button at (138, 555) on #book
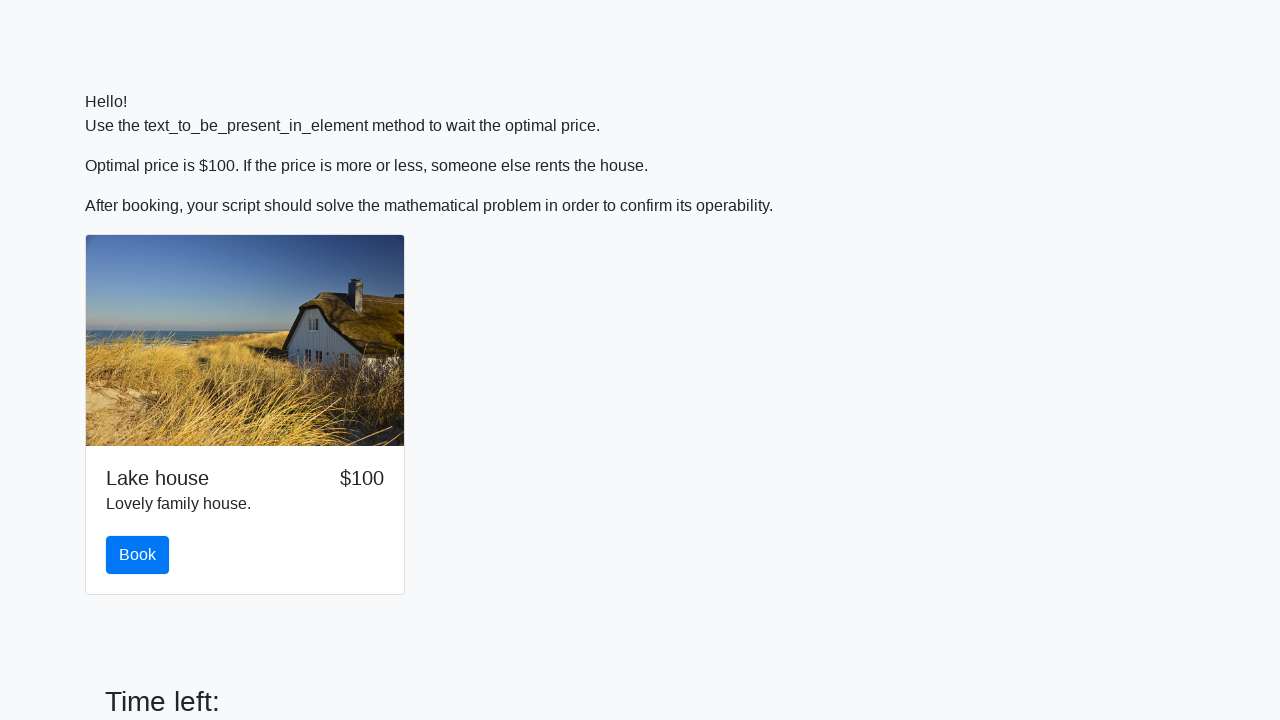

Retrieved x value from input_value element: 496
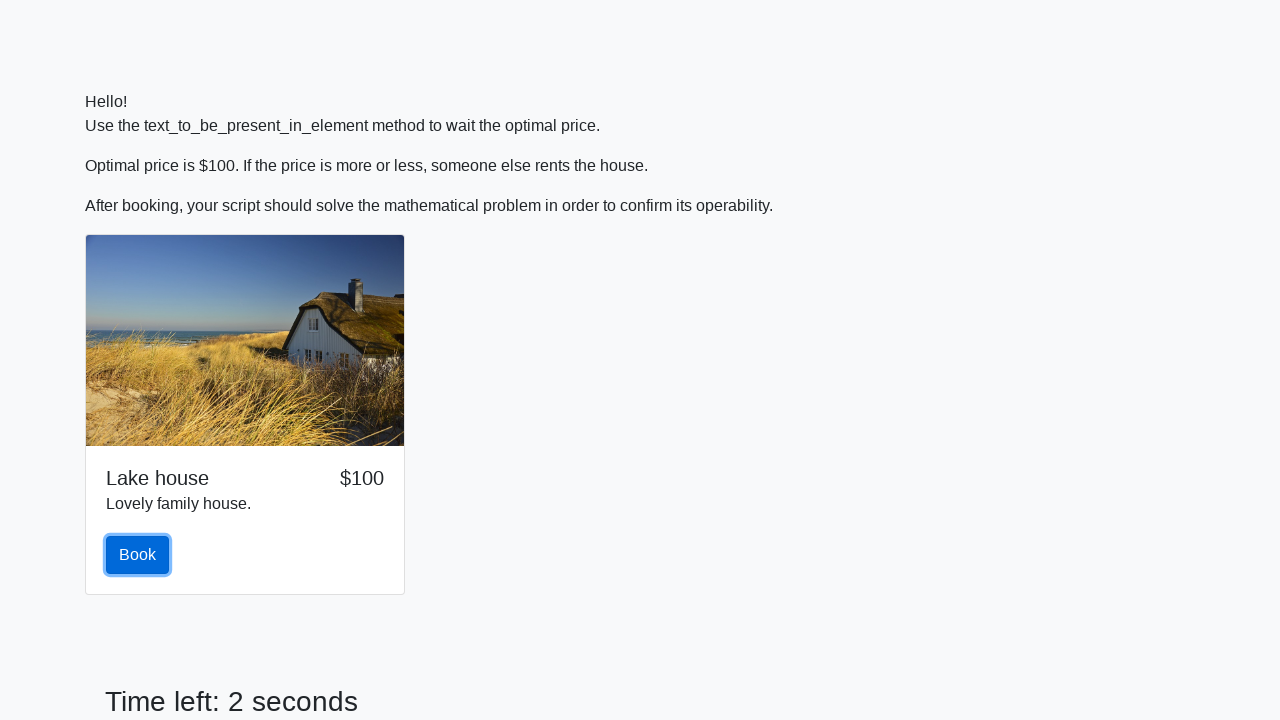

Calculated answer using logarithm and sine functions: 1.4719488352935506
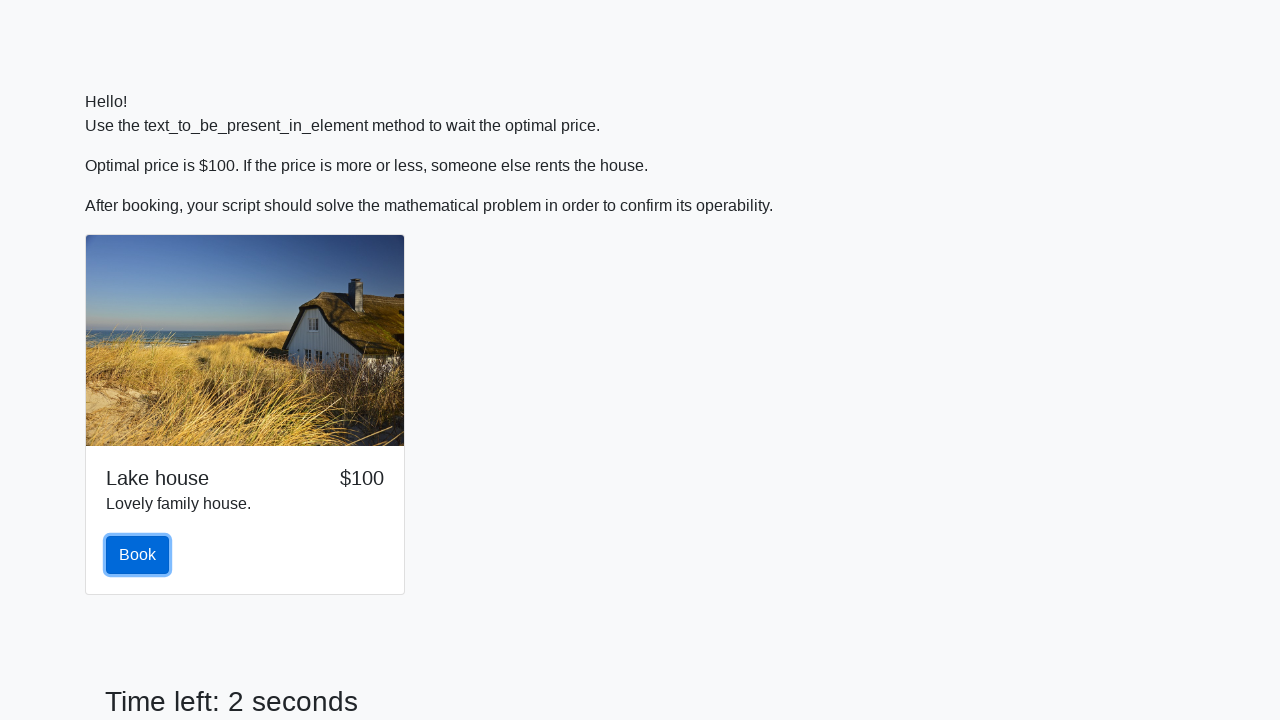

Filled answer field with calculated value: 1.4719488352935506 on #answer
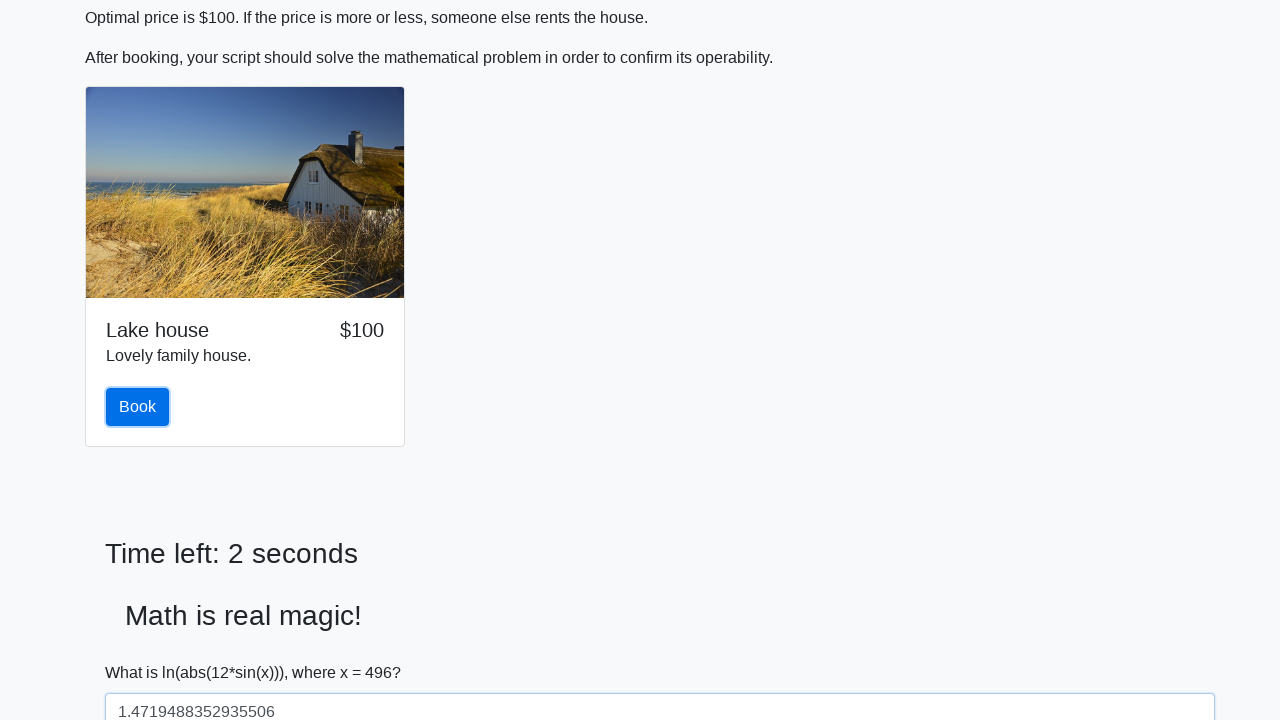

Clicked submit button to submit the form at (143, 651) on button[type='submit']
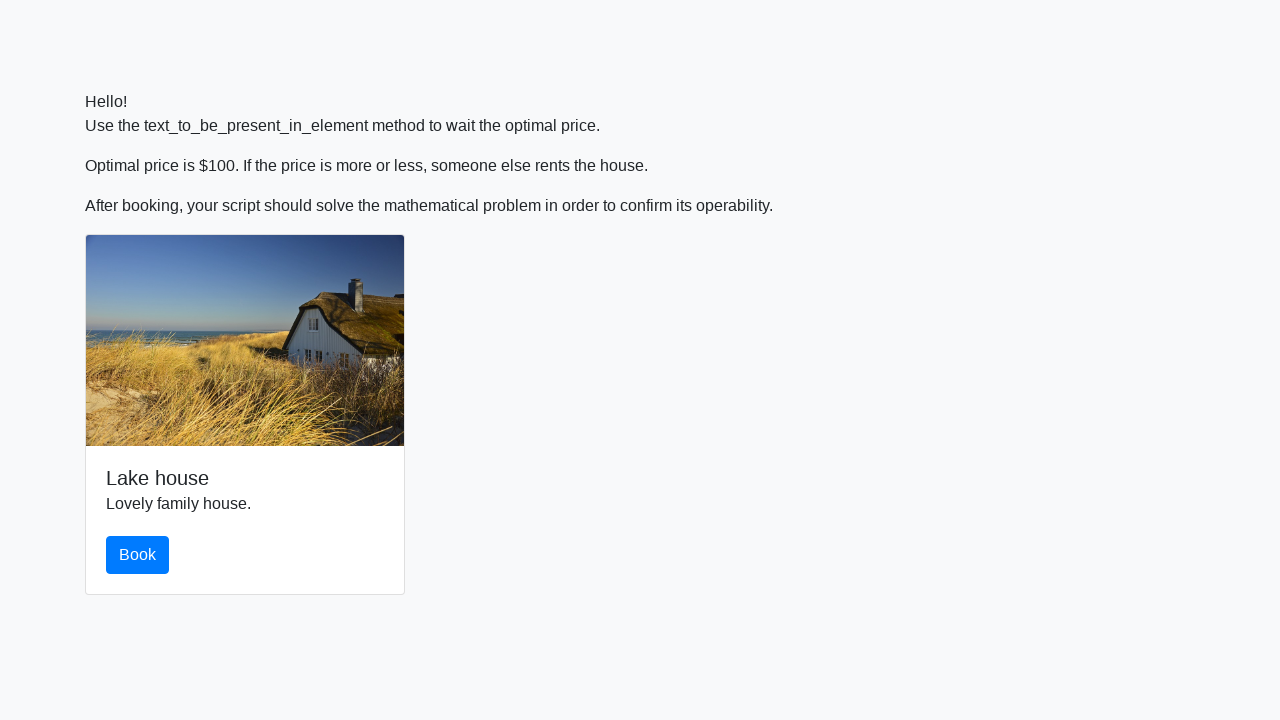

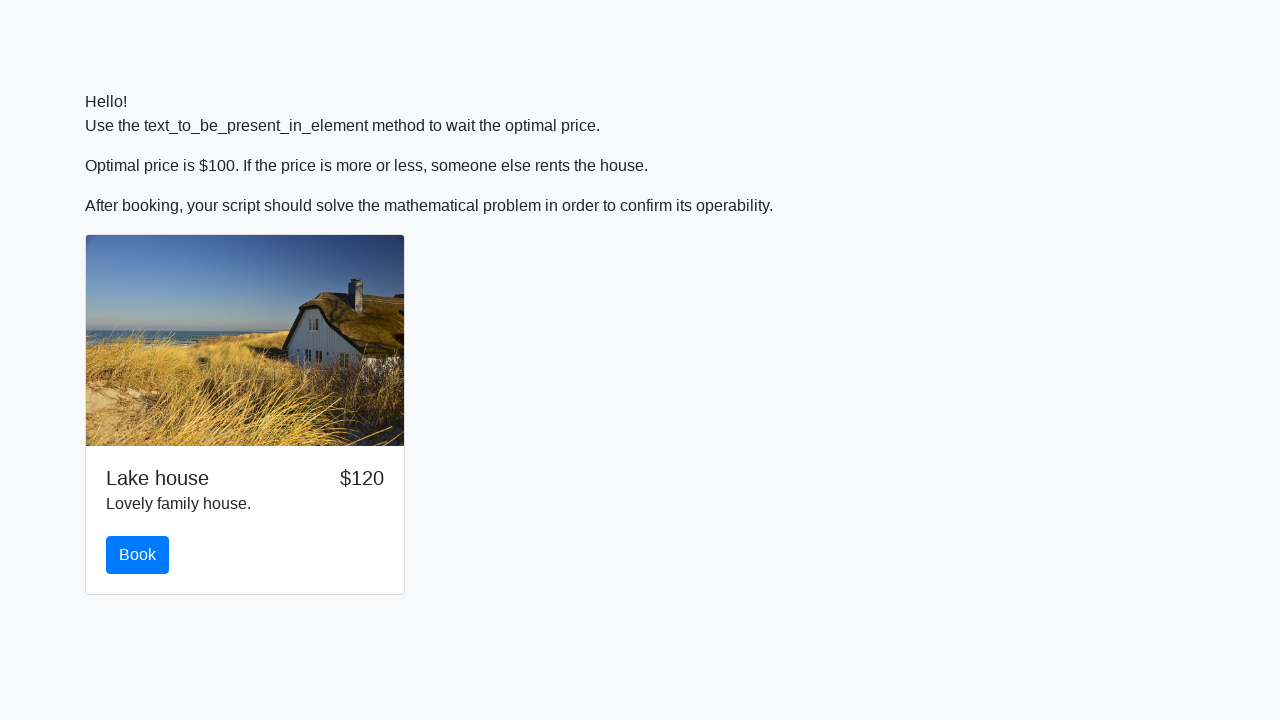